Navigates to the DemoQA automation practice form page, retrieves the page title, and waits for the title to be present before closing.

Starting URL: https://demoqa.com/automation-practice-form

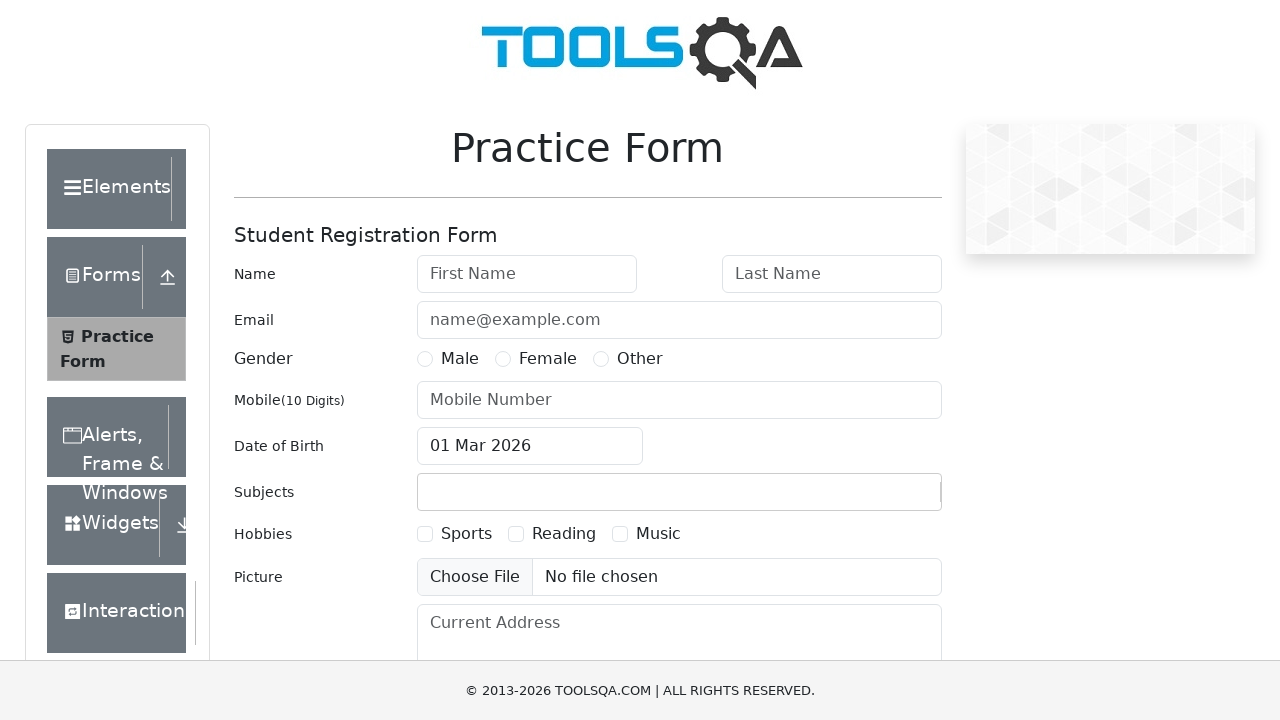

Retrieved page title
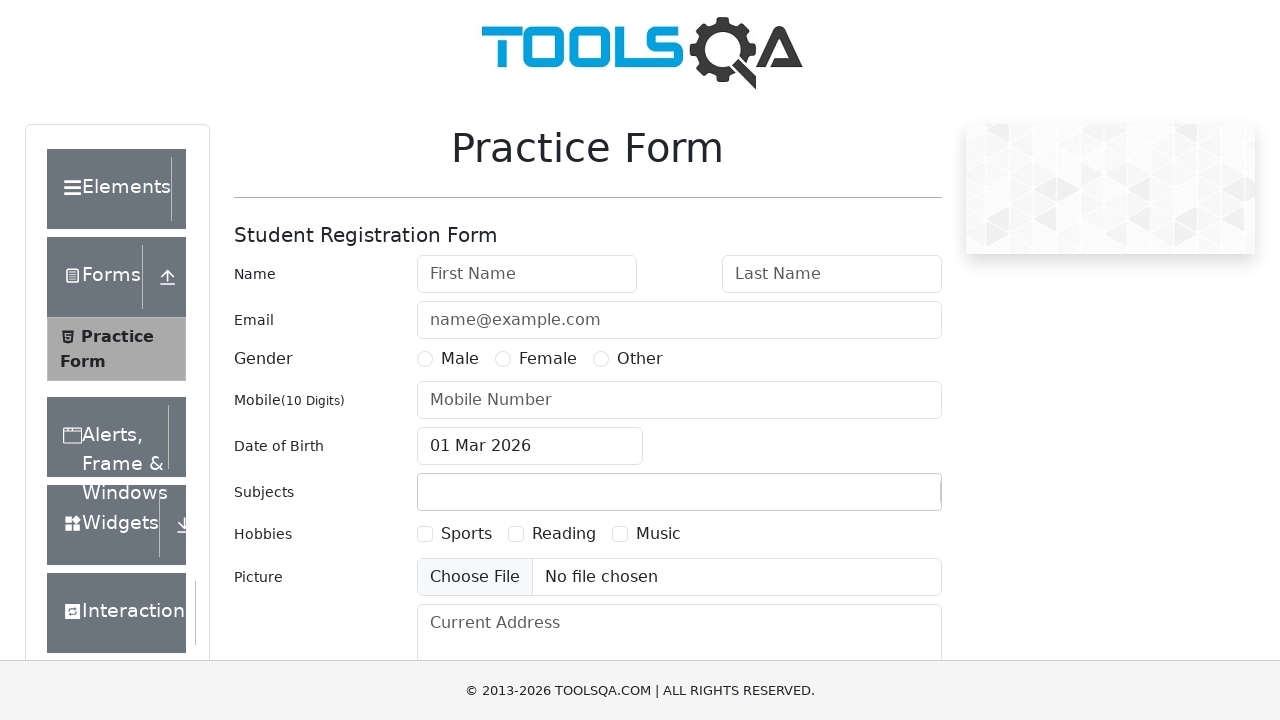

Printed page title to console
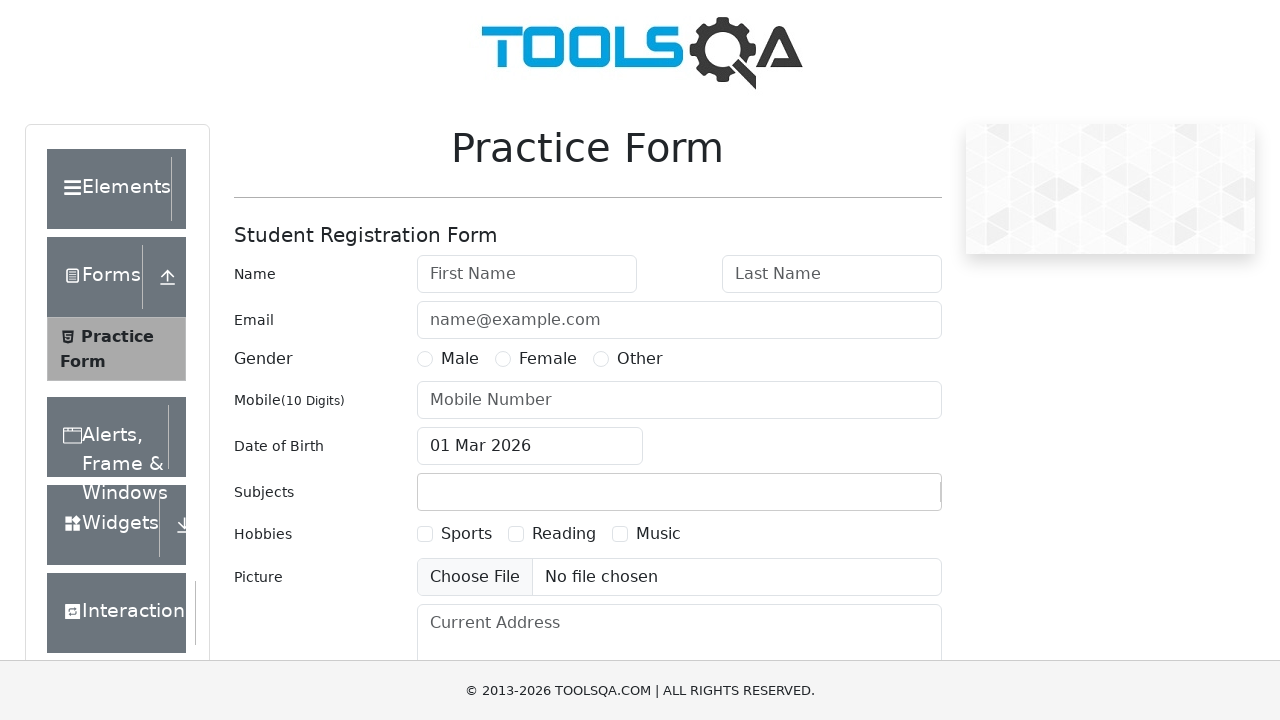

Waited for page title to be present
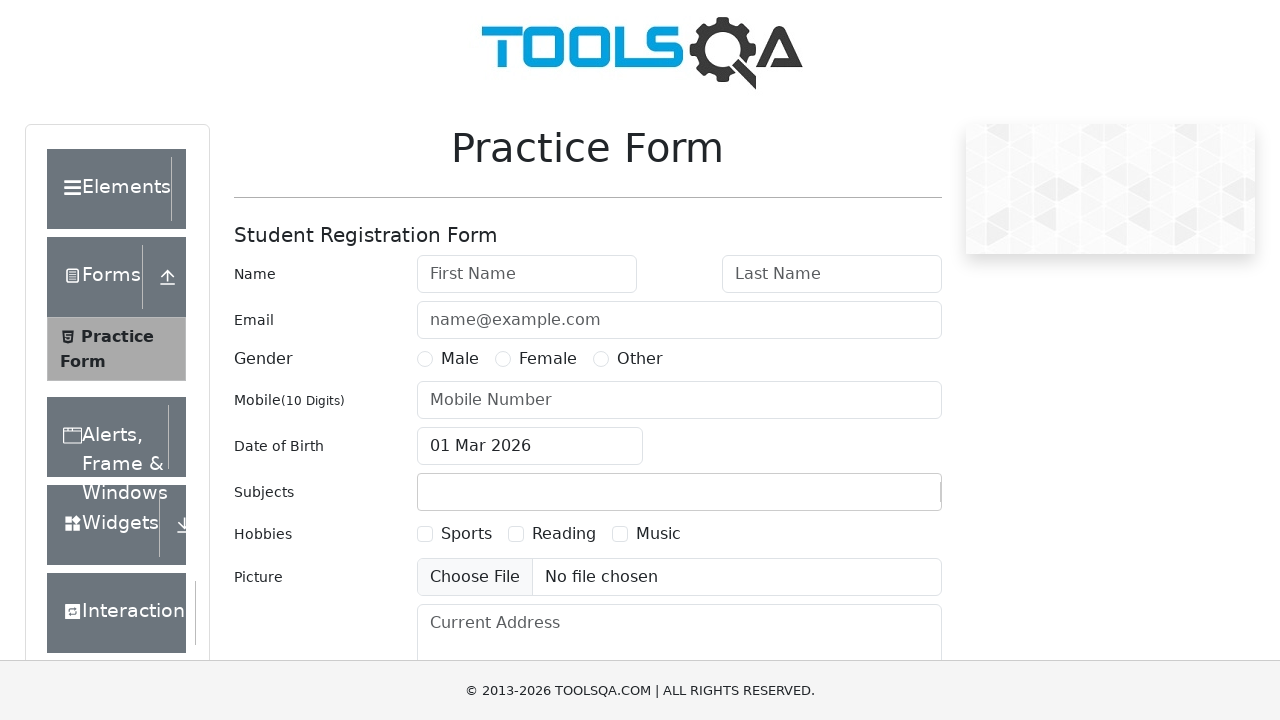

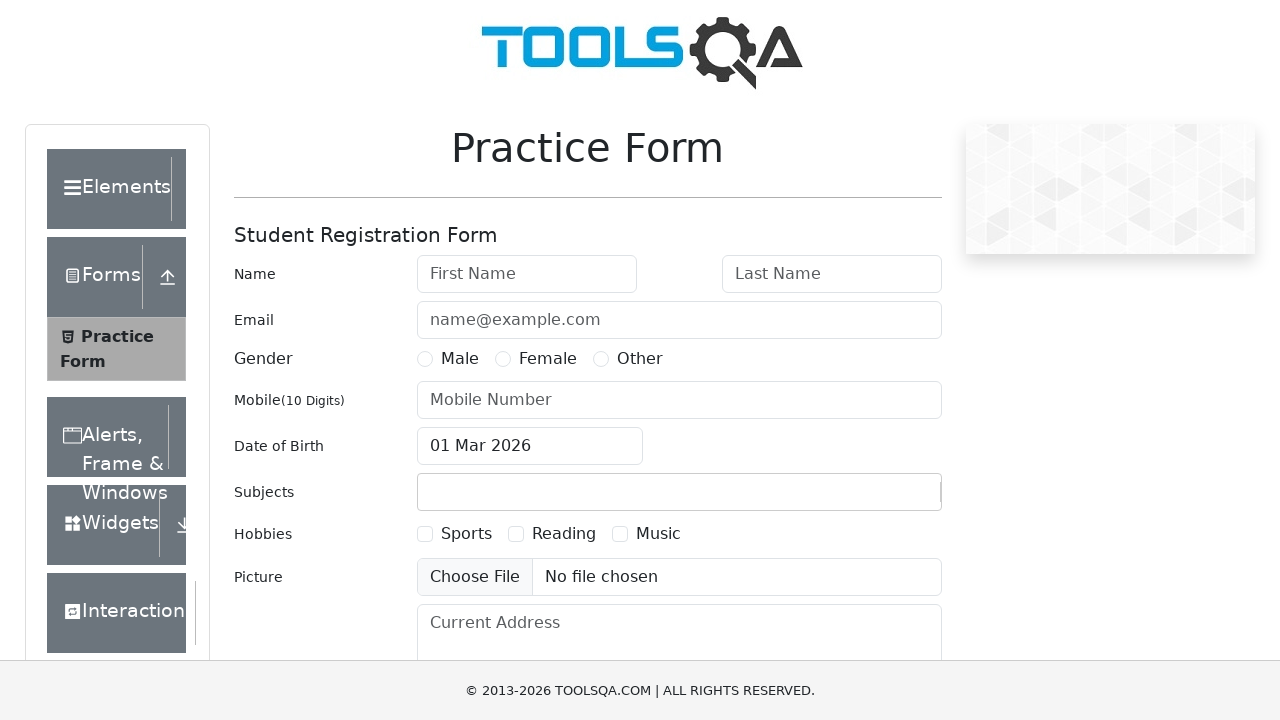